Tests the text box form by navigating to Elements, filling the form with name and email, and verifying the output

Starting URL: https://demoqa.com

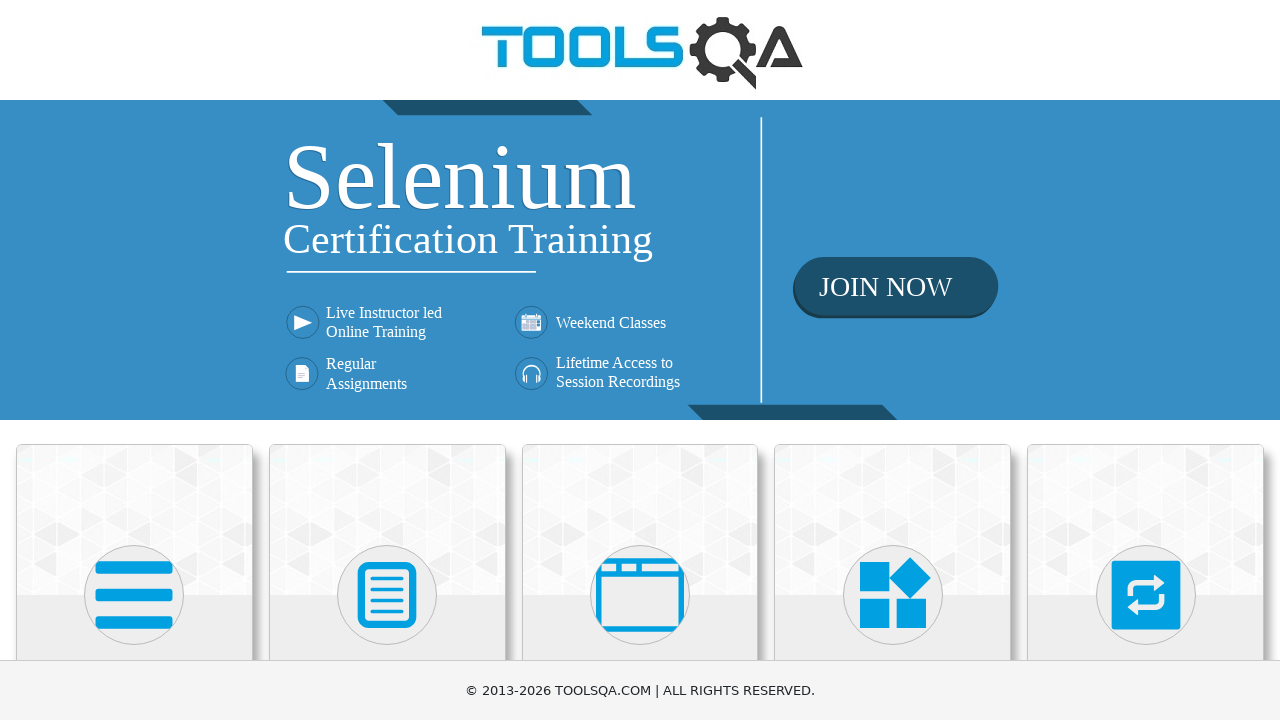

Clicked Elements card at (134, 360) on .card-body:has-text('Elements') >> nth=0
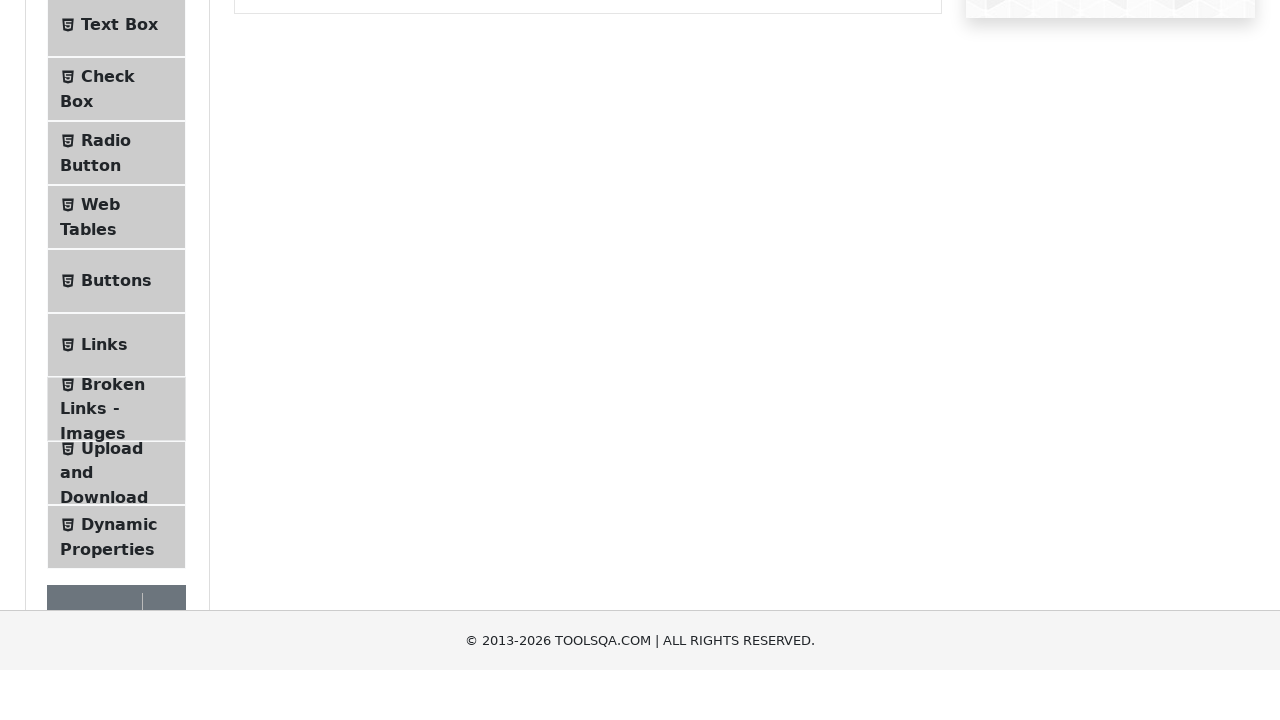

Clicked Text Box menu item at (119, 261) on text=Text Box
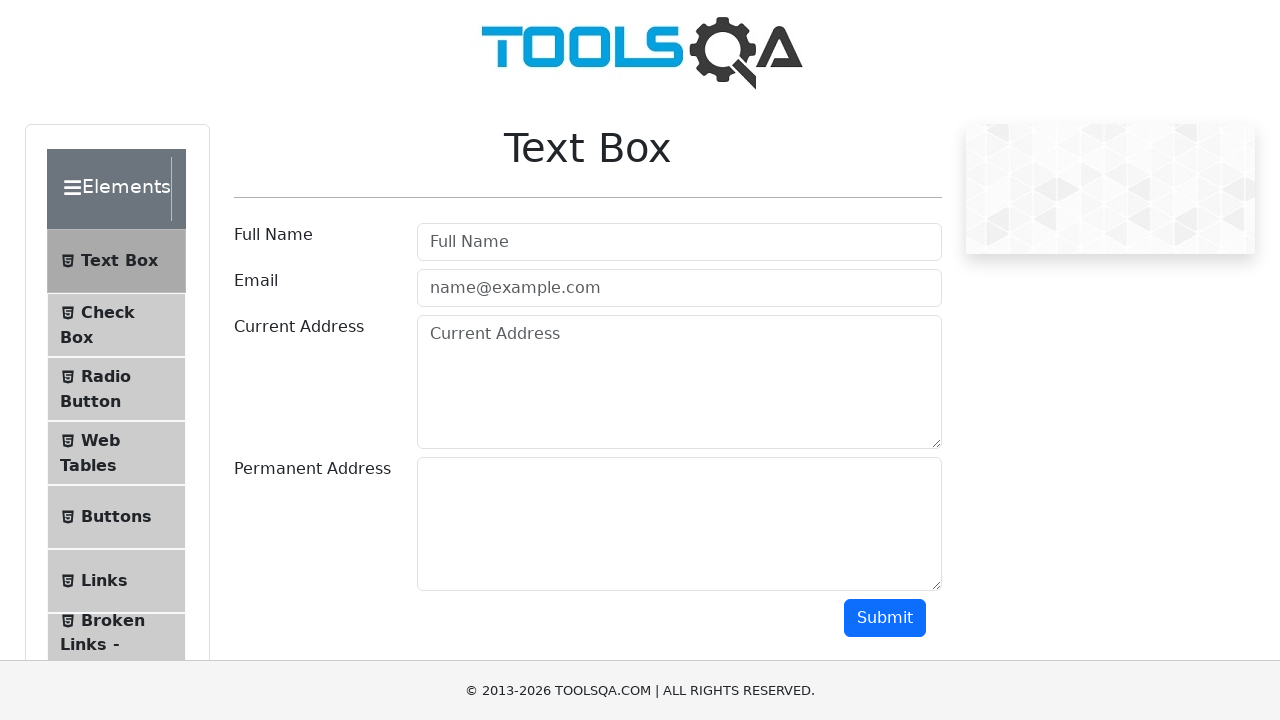

Filled userName field with 'John Doe' on #userName
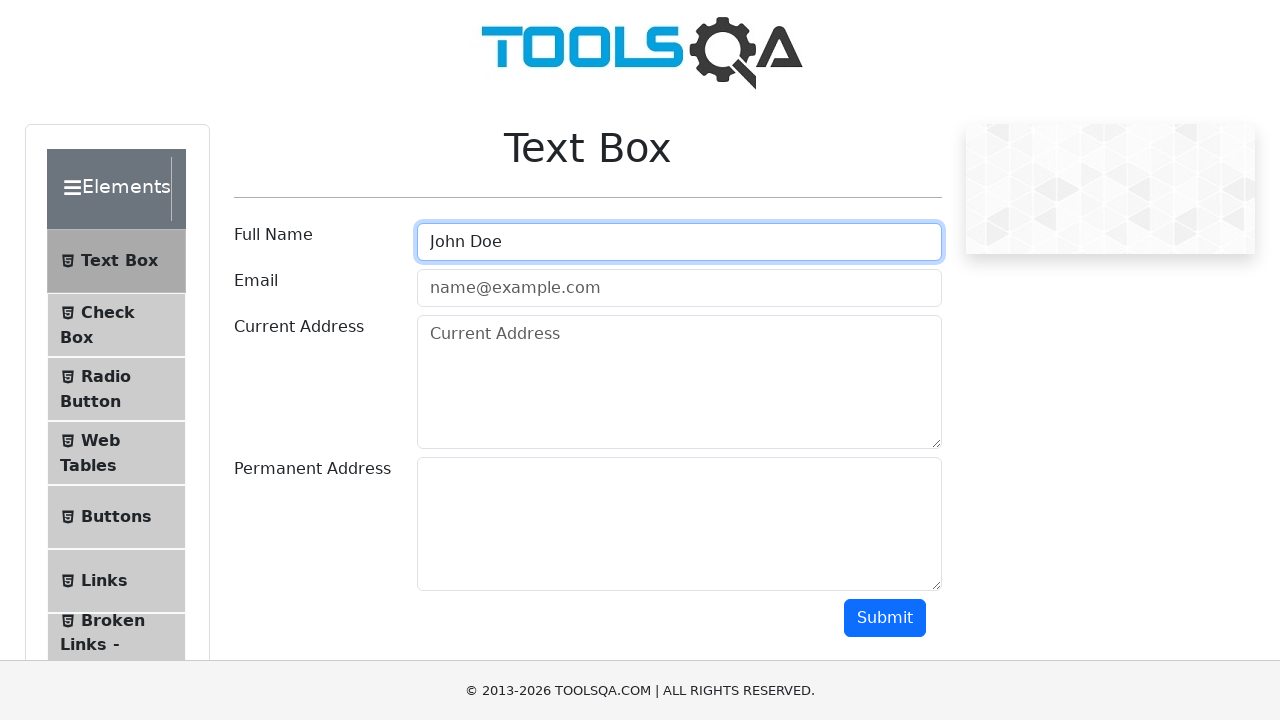

Filled userEmail field with 'john@example.com' on #userEmail
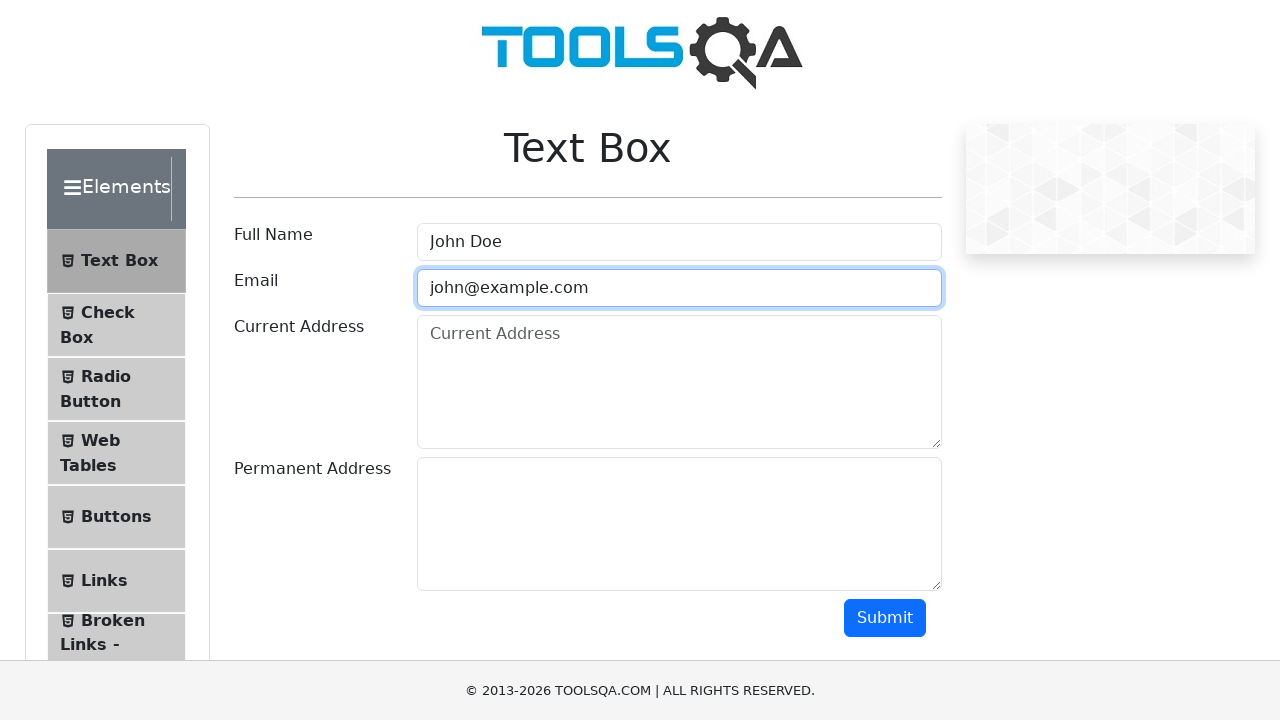

Scrolled to bottom of page
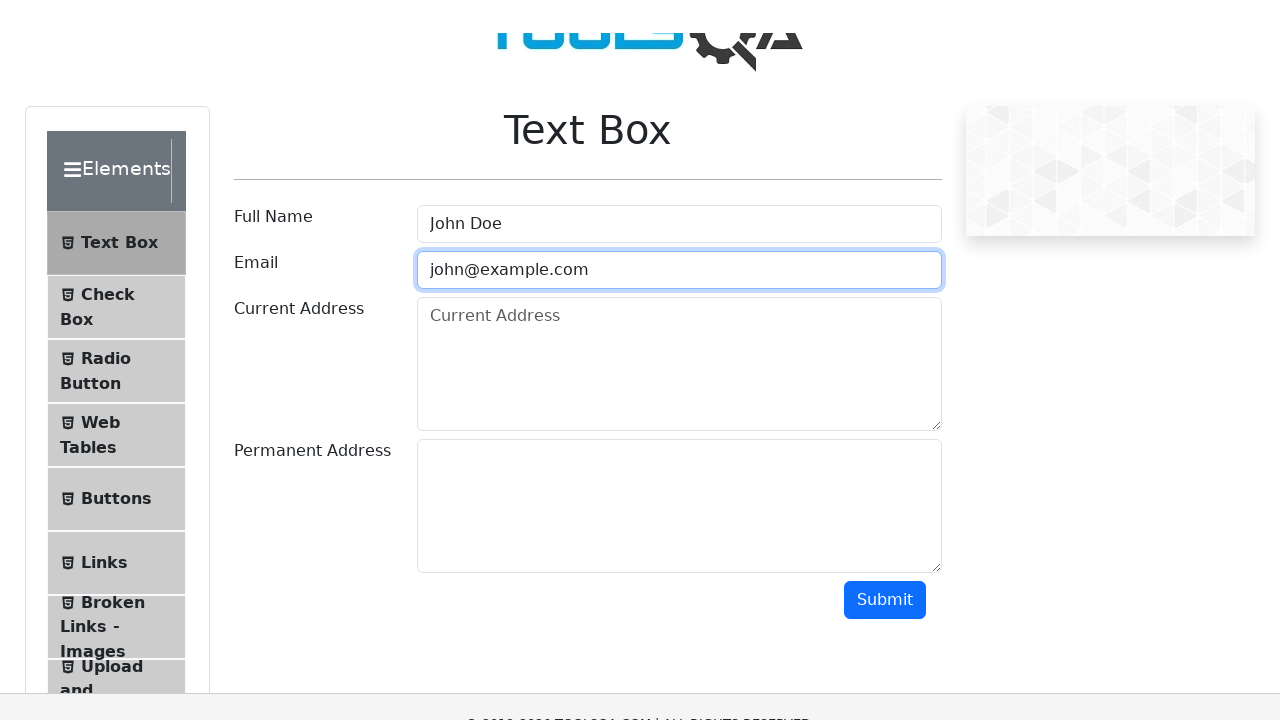

Waited 500ms for page to settle
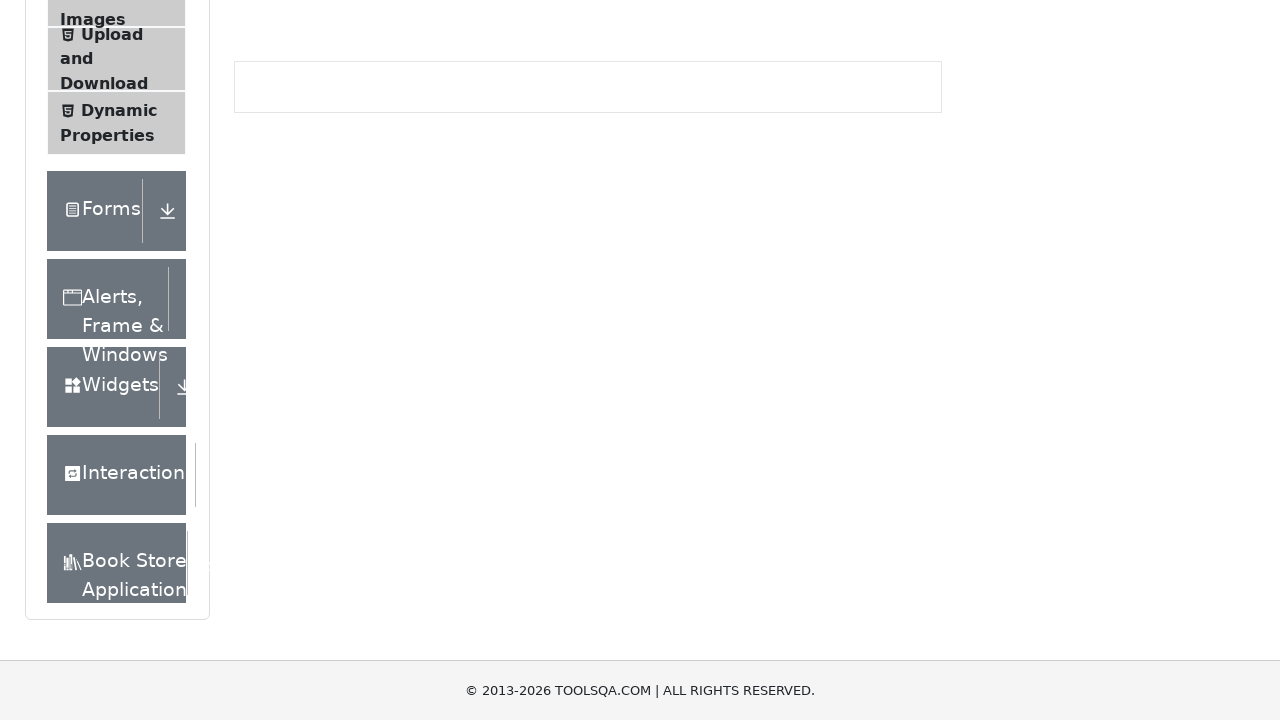

Clicked submit button at (885, 360) on #submit
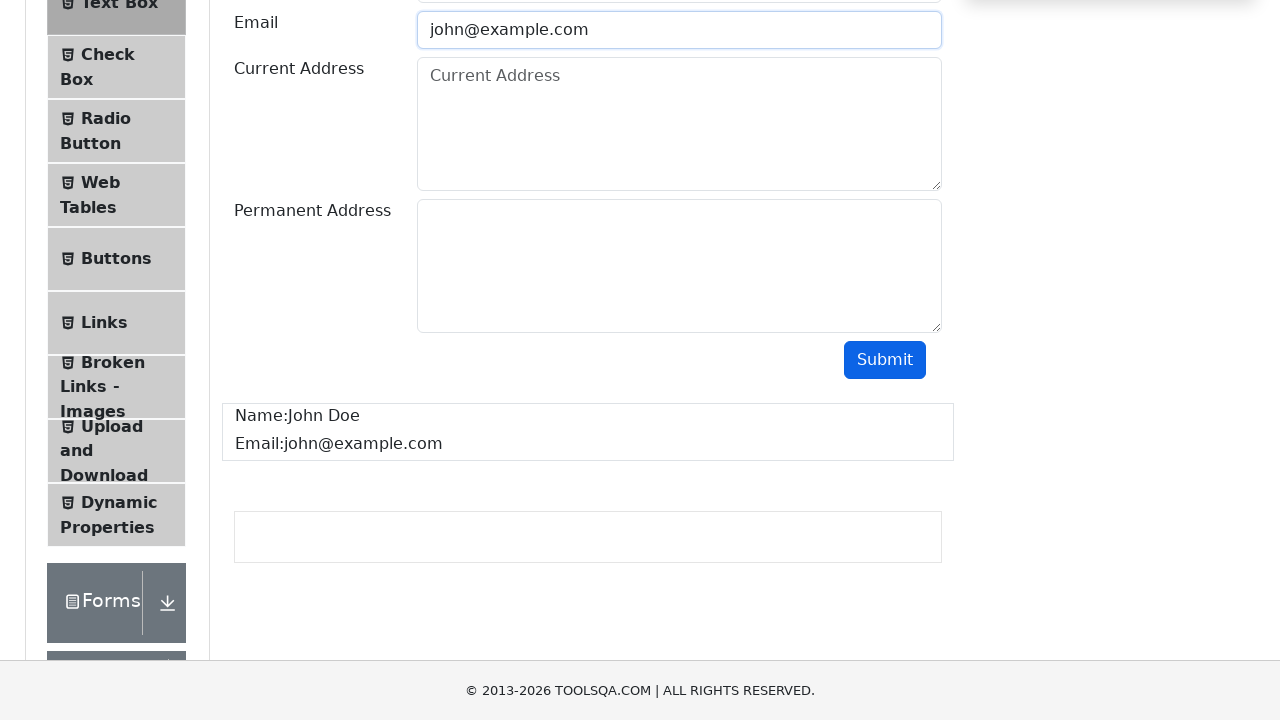

Output element loaded successfully
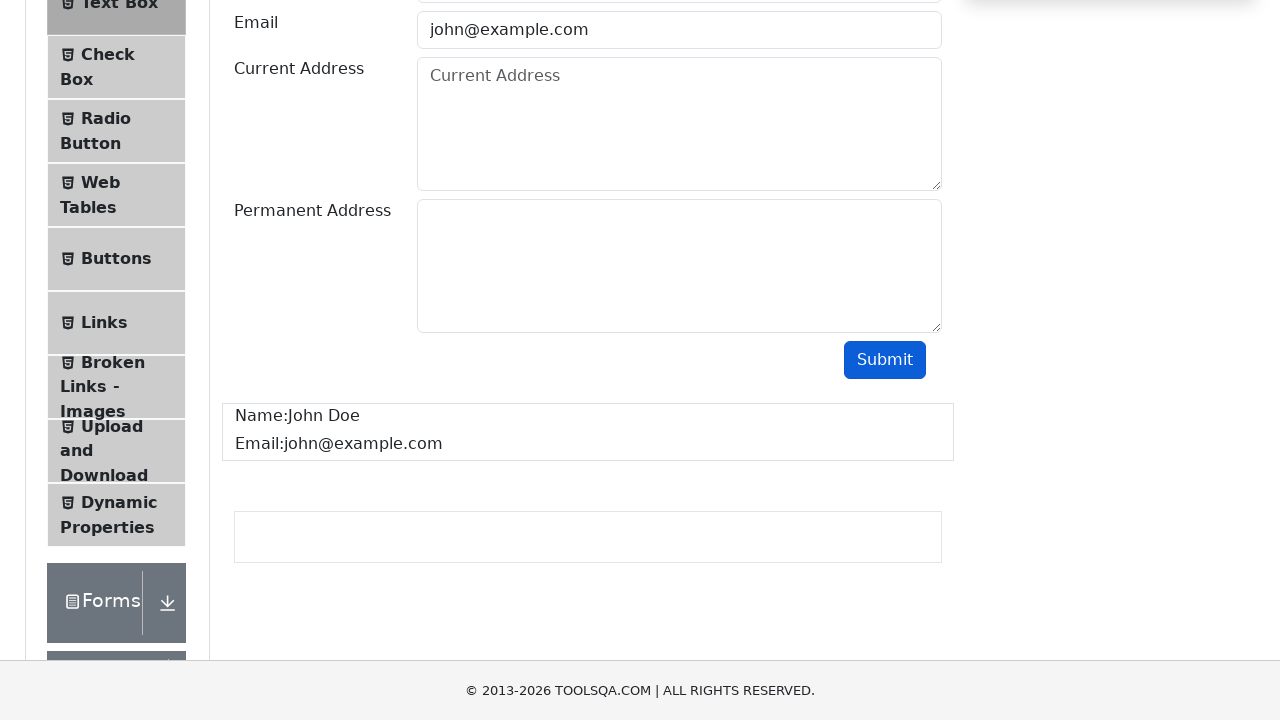

Retrieved output text from form submission
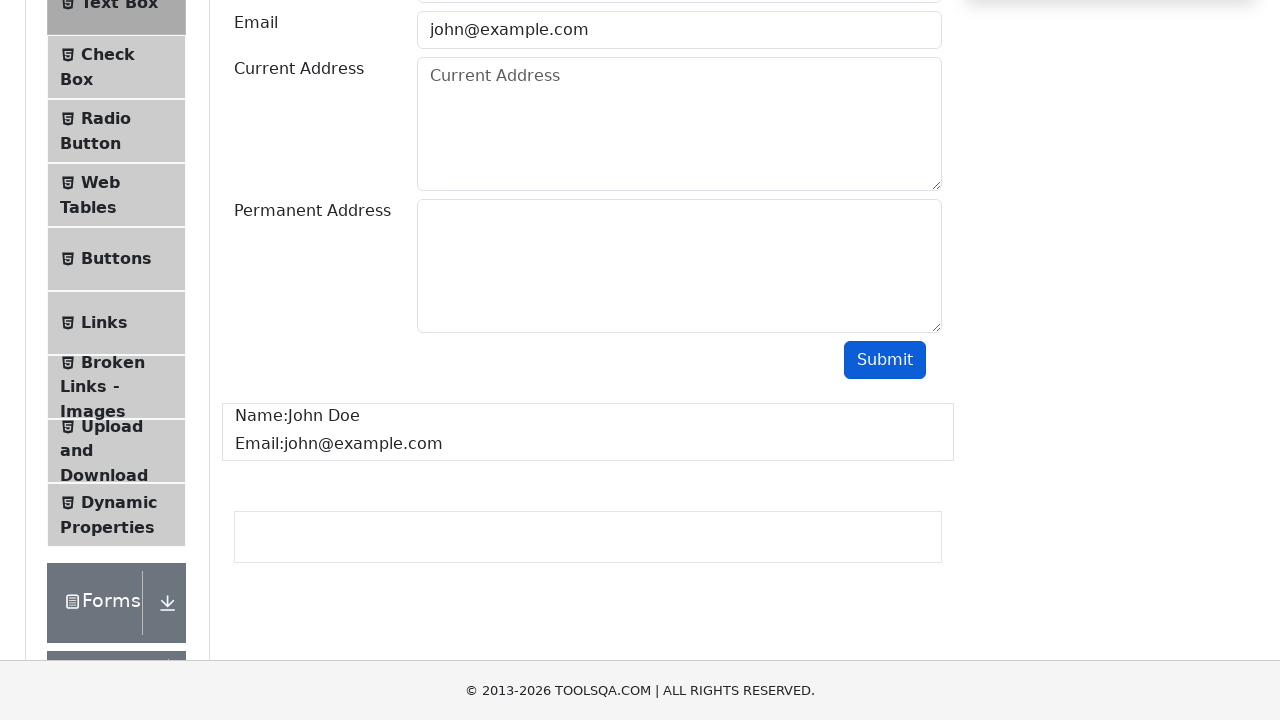

Verified that output contains 'John Doe'
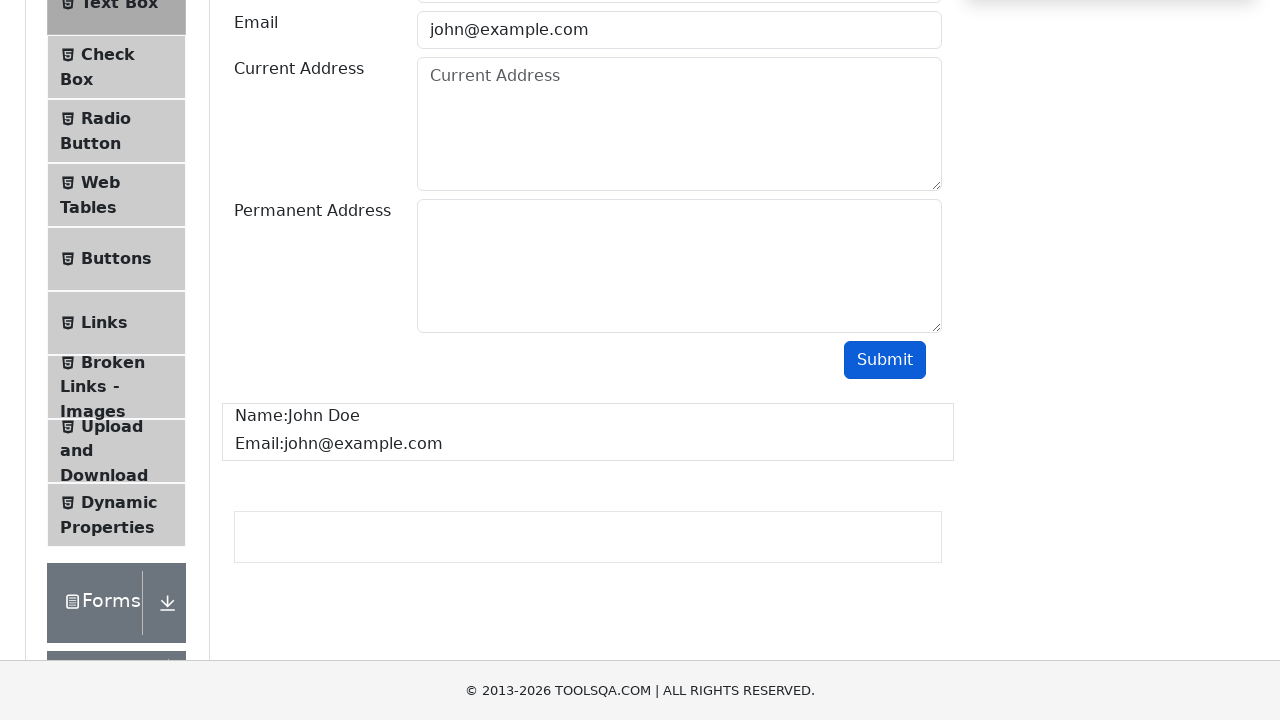

Verified that output contains 'john@example.com'
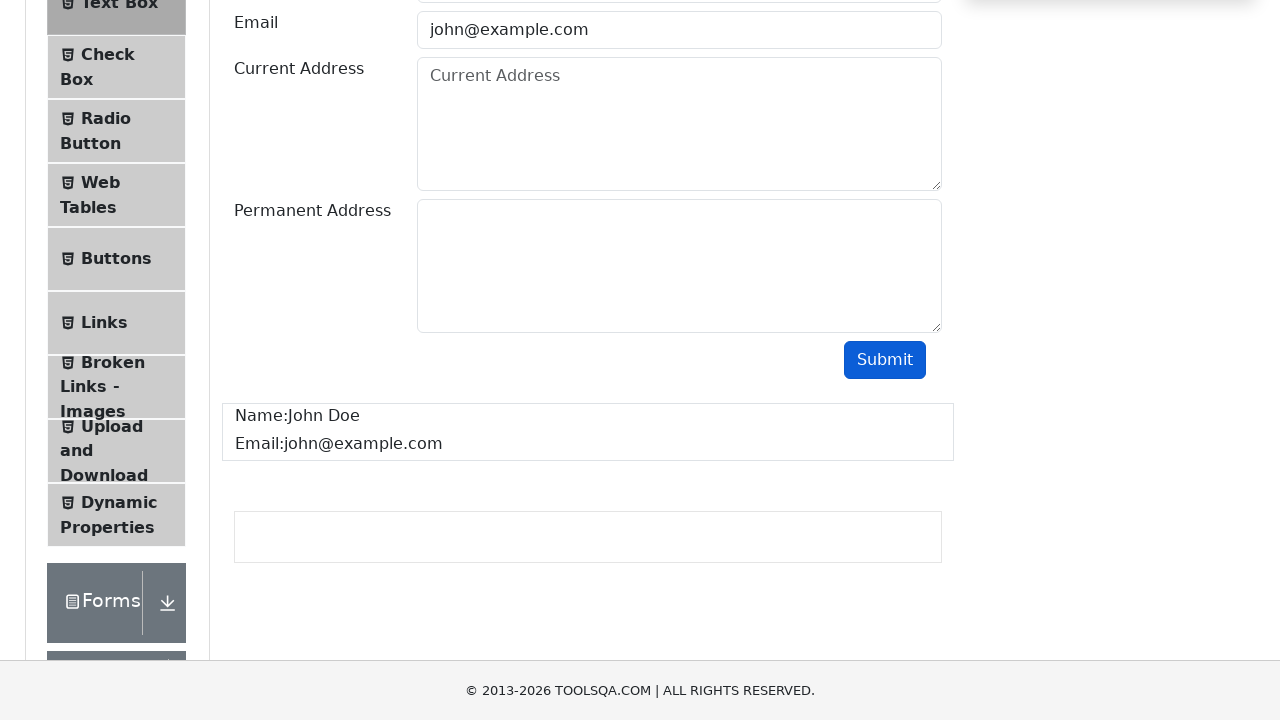

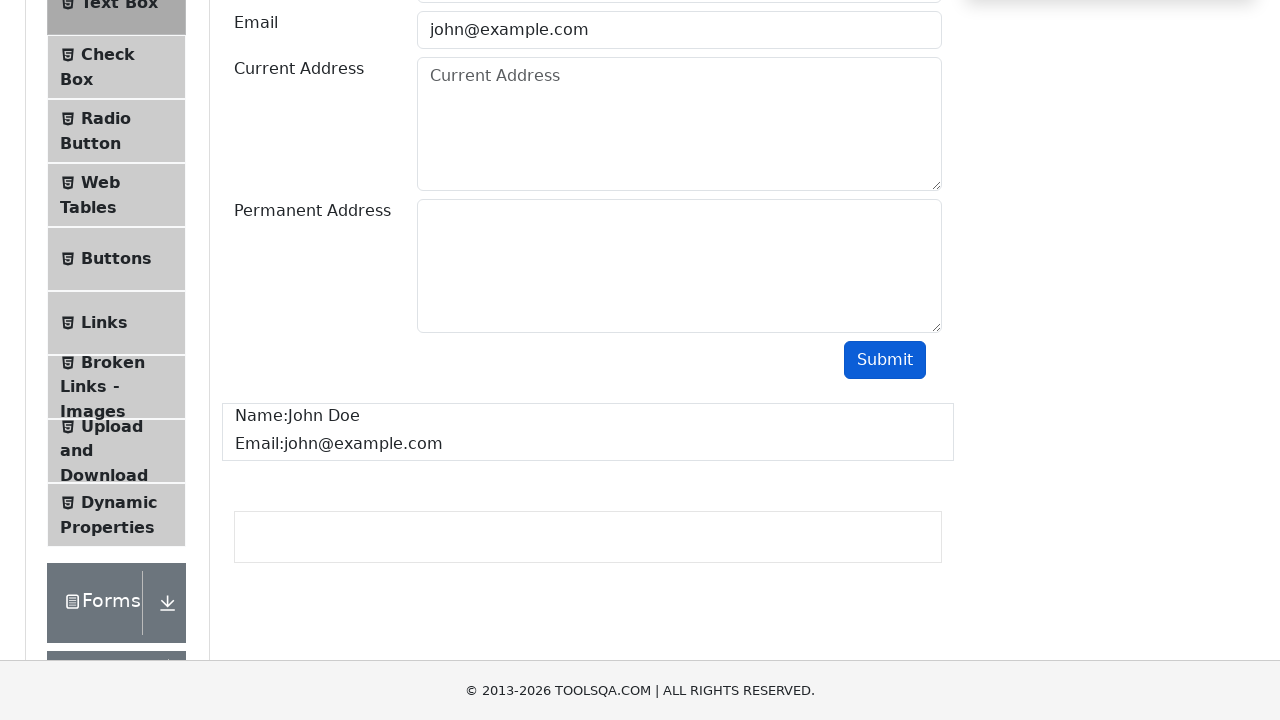